Uses relative locators to find credential text elements positioned above the login panel on the page

Starting URL: https://opensource-demo.orangehrmlive.com/

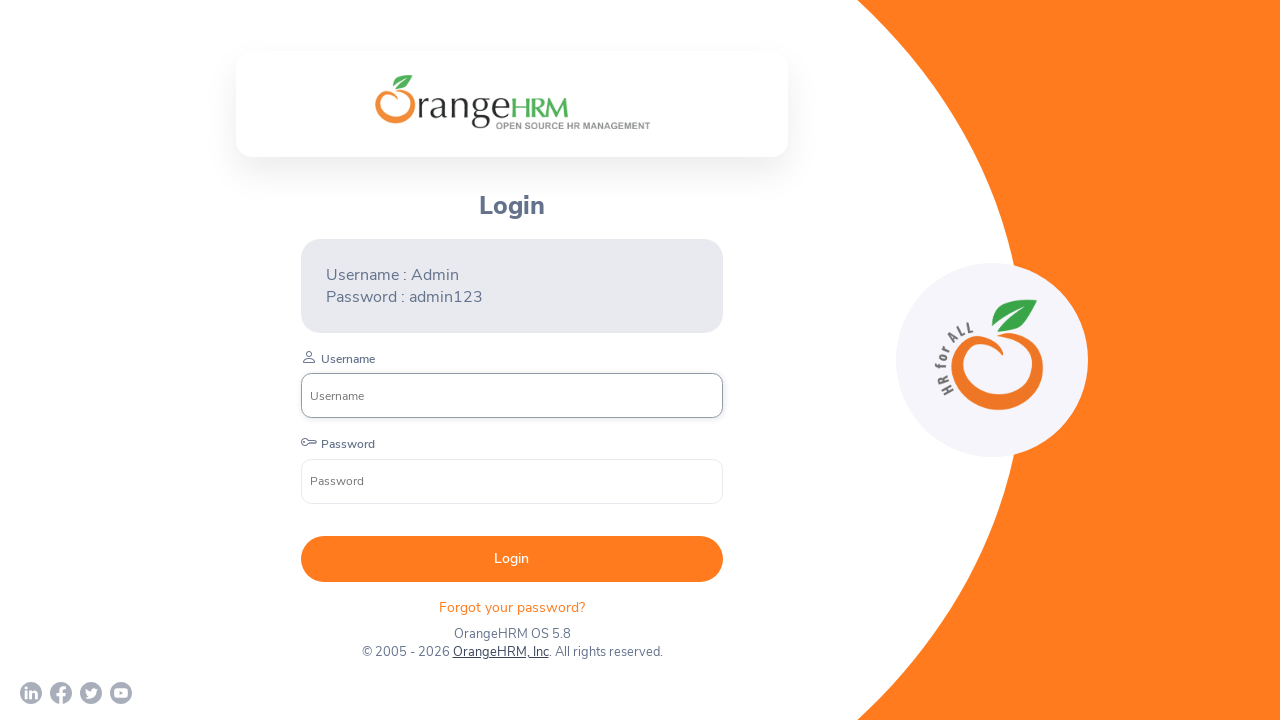

Login panel h5 element loaded
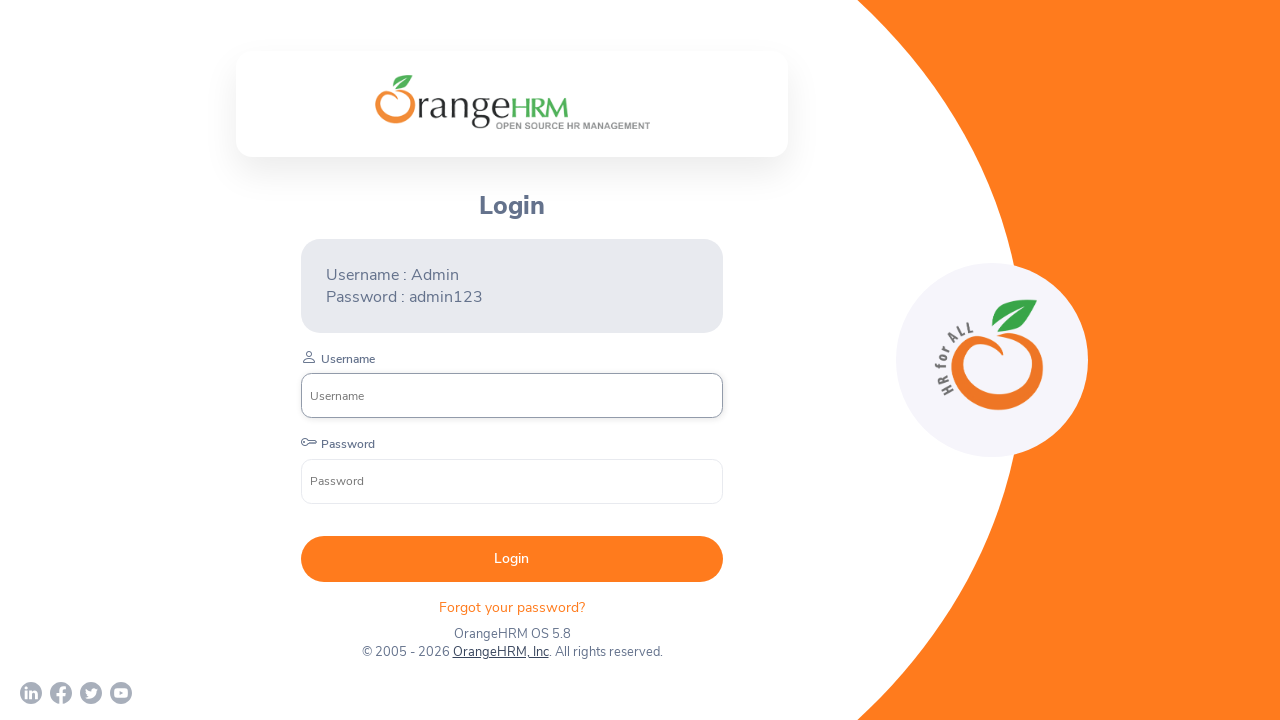

Retrieved all credential text elements with class oxd-text
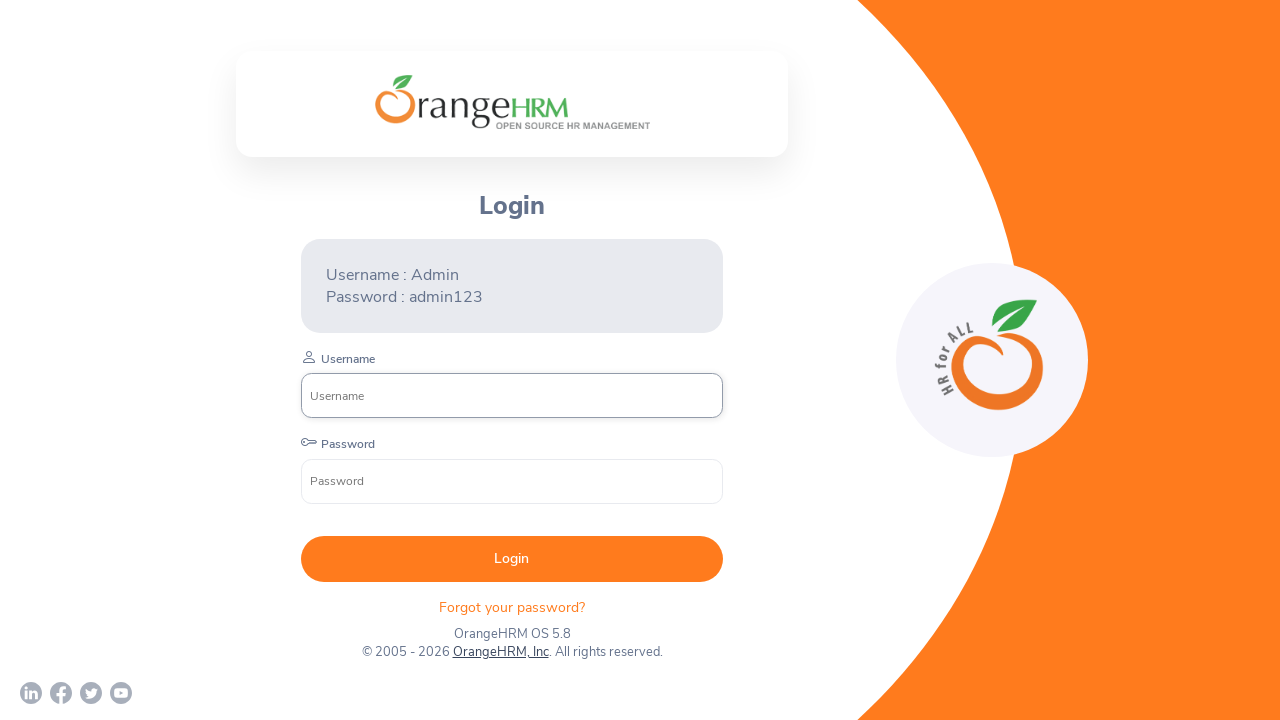

Found credential text: Login
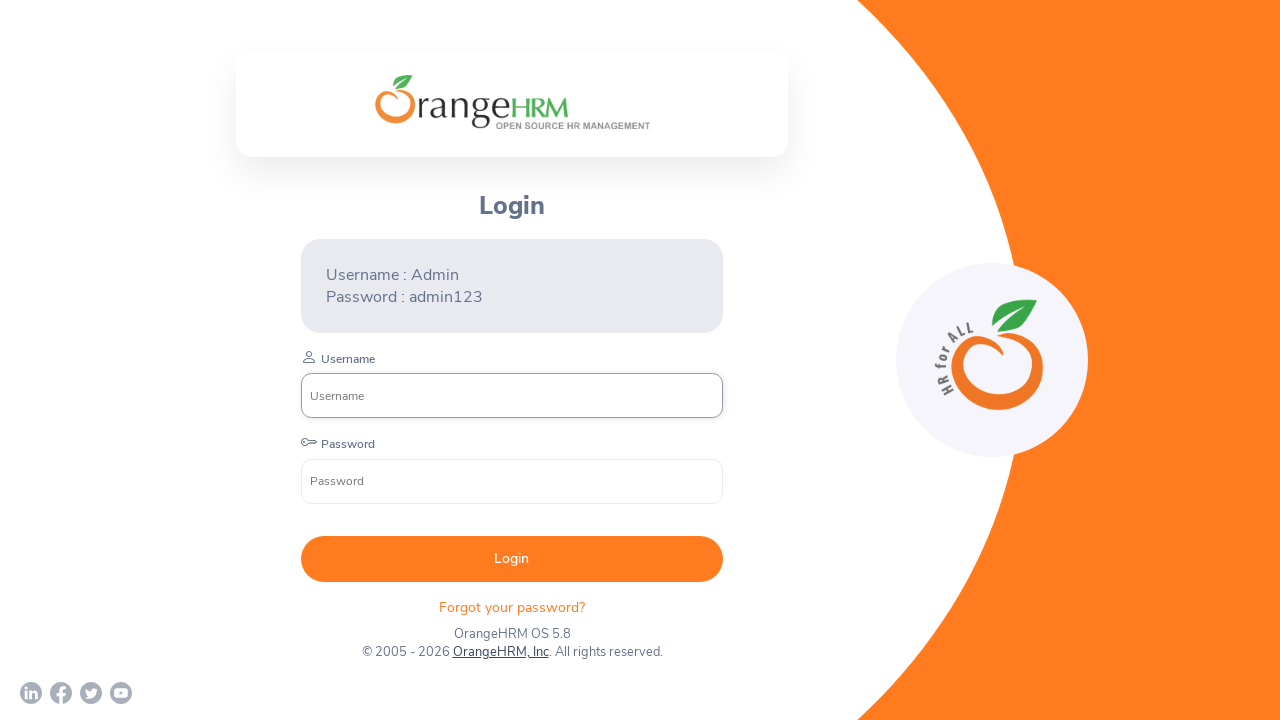

Found credential text: Username : Admin
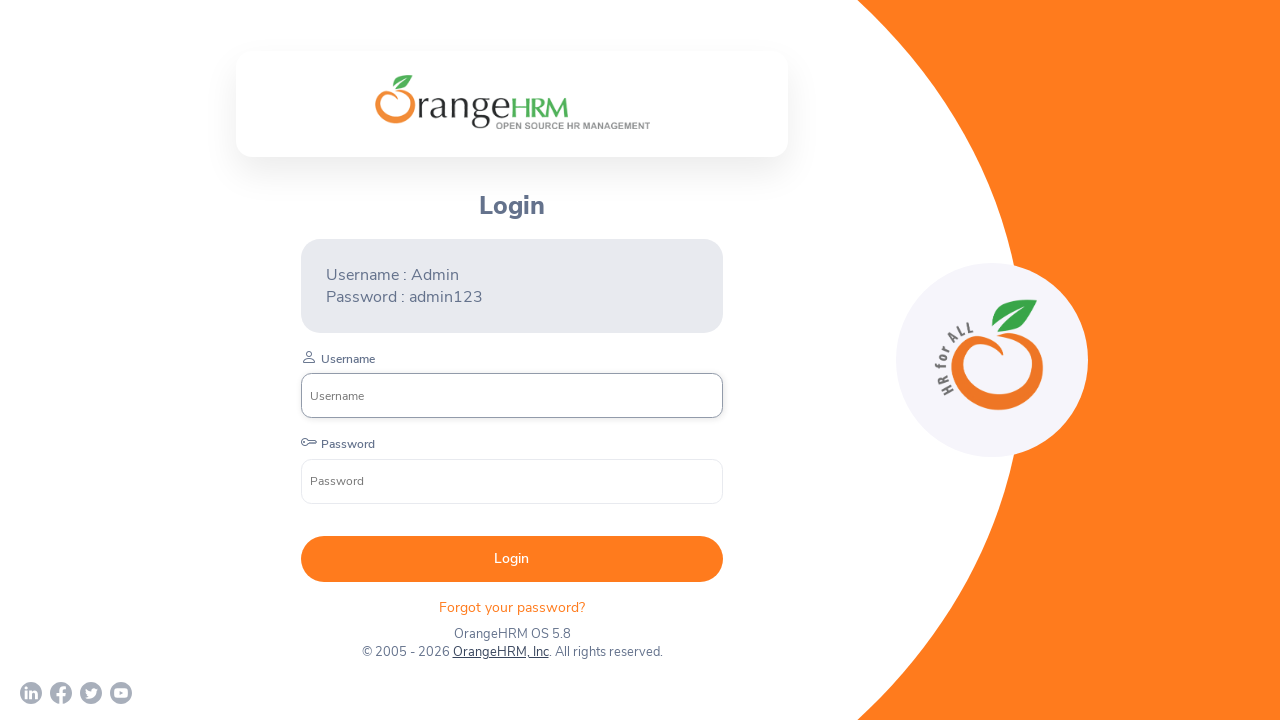

Found credential text: Password : admin123
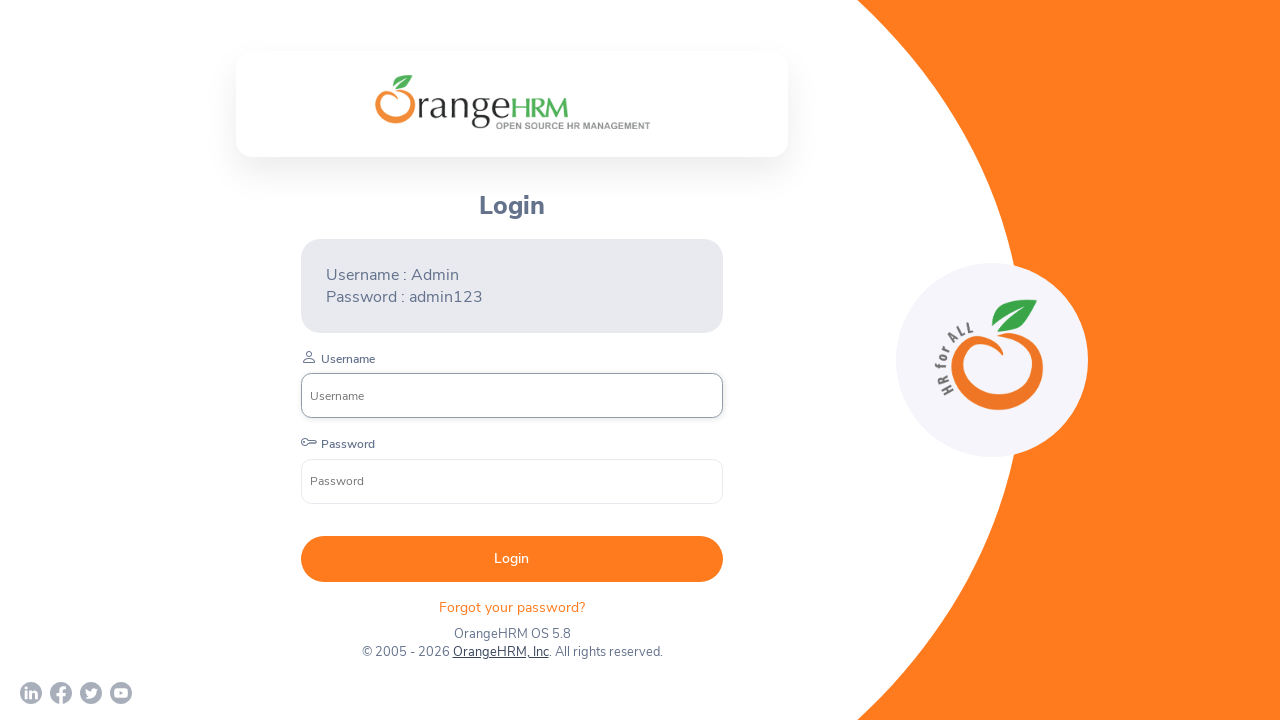

Found credential text: Forgot your password?
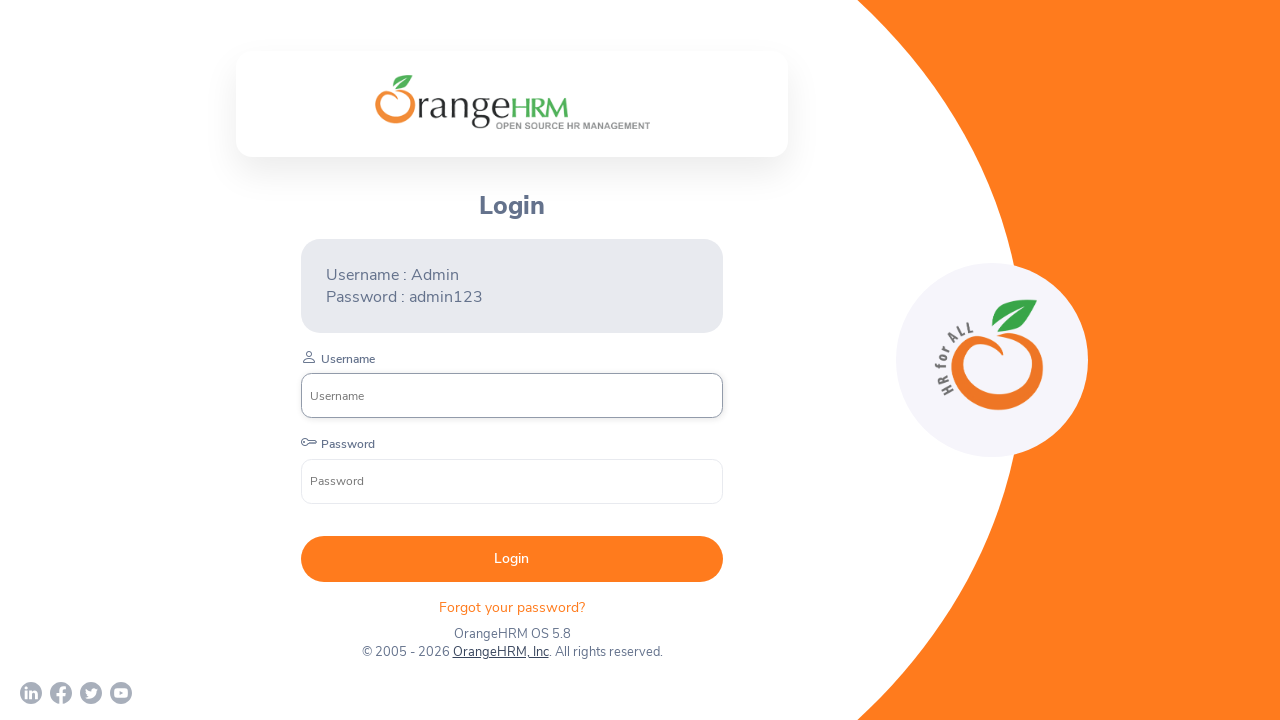

Found credential text: OrangeHRM OS 5.8
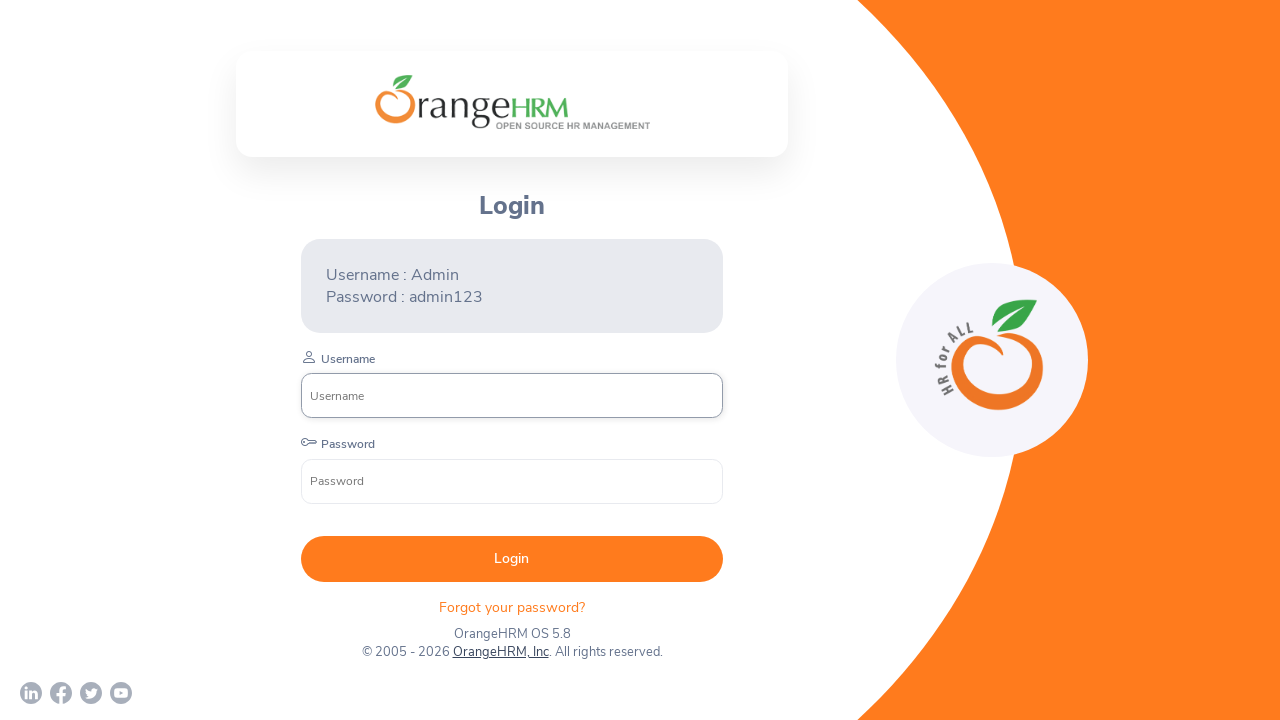

Found credential text: © 2005 - 2026 OrangeHRM, Inc. All rights reserved.
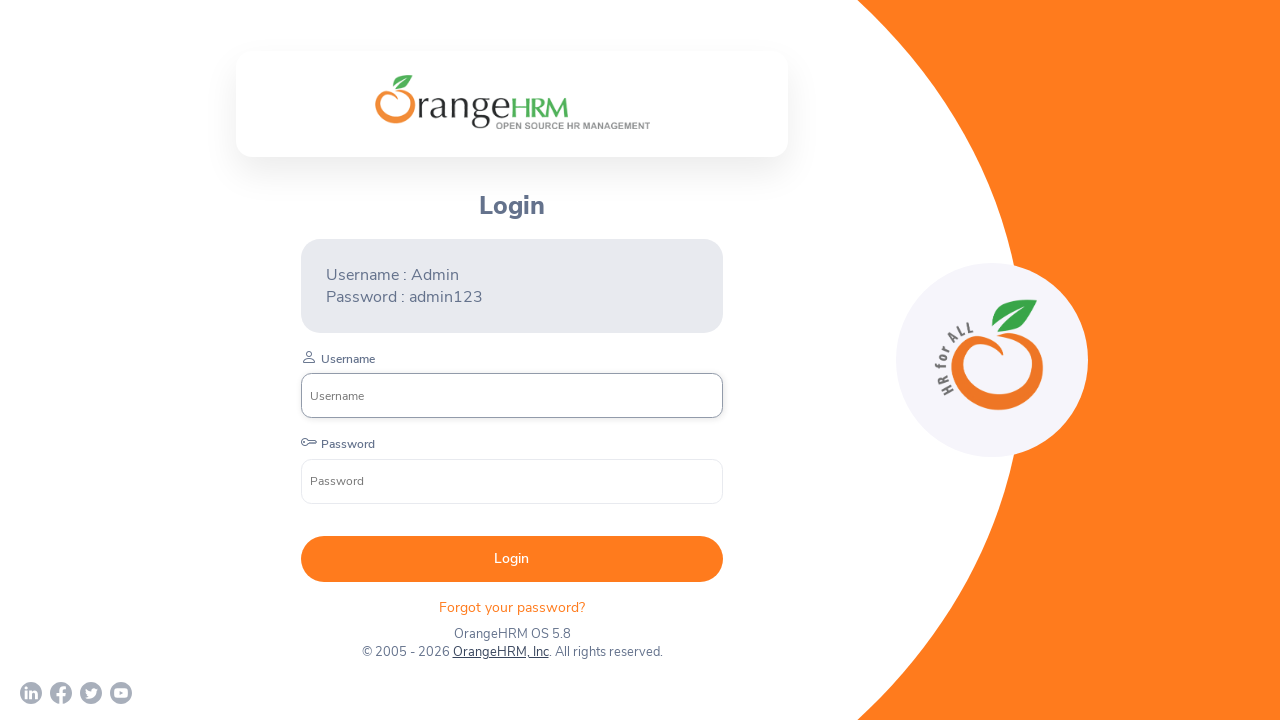

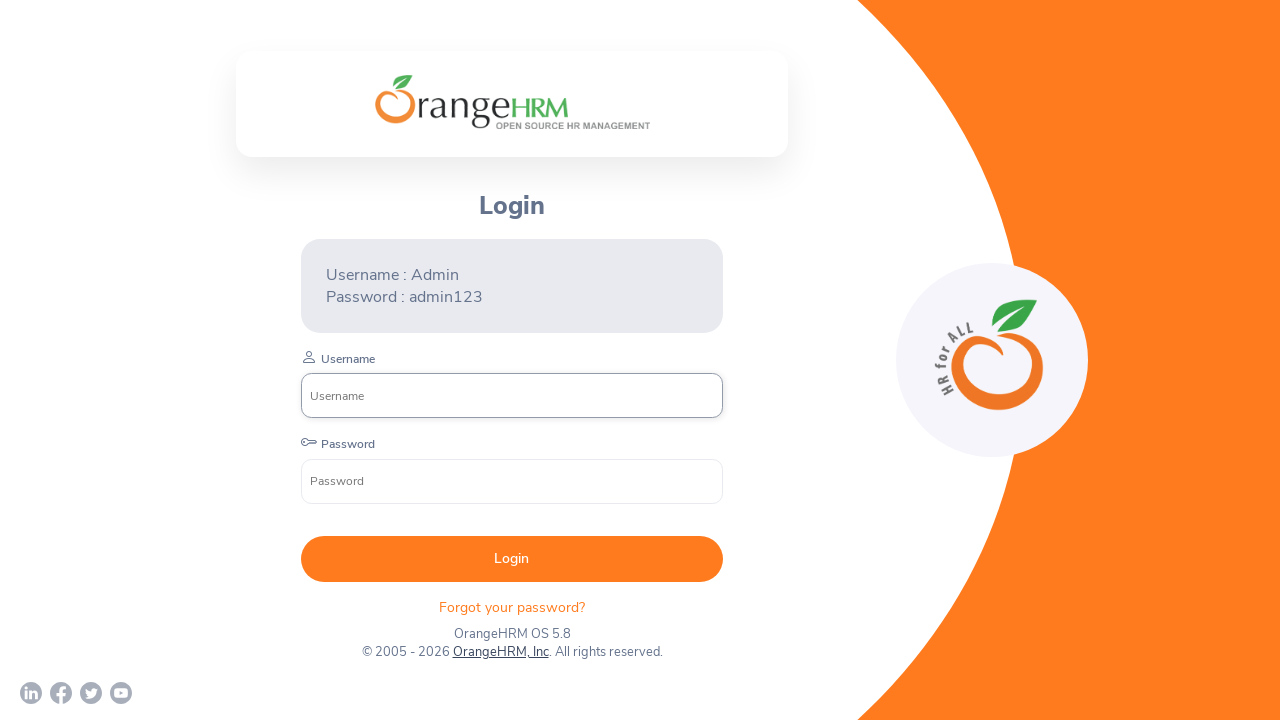